Tests floating menu with manual scrolling using mouse wheel and verifying menu visibility

Starting URL: https://the-internet.herokuapp.com

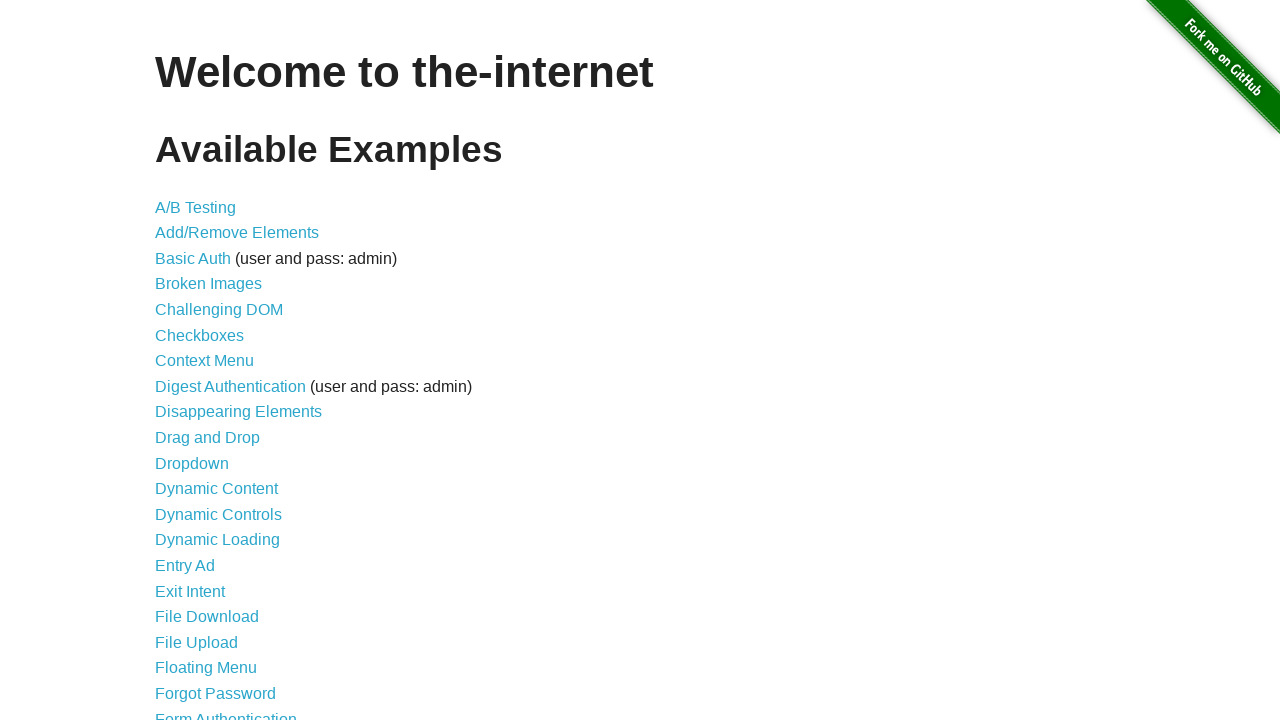

Clicked on Floating Menu link at (206, 668) on internal:role=link[name="Floating Menu"i]
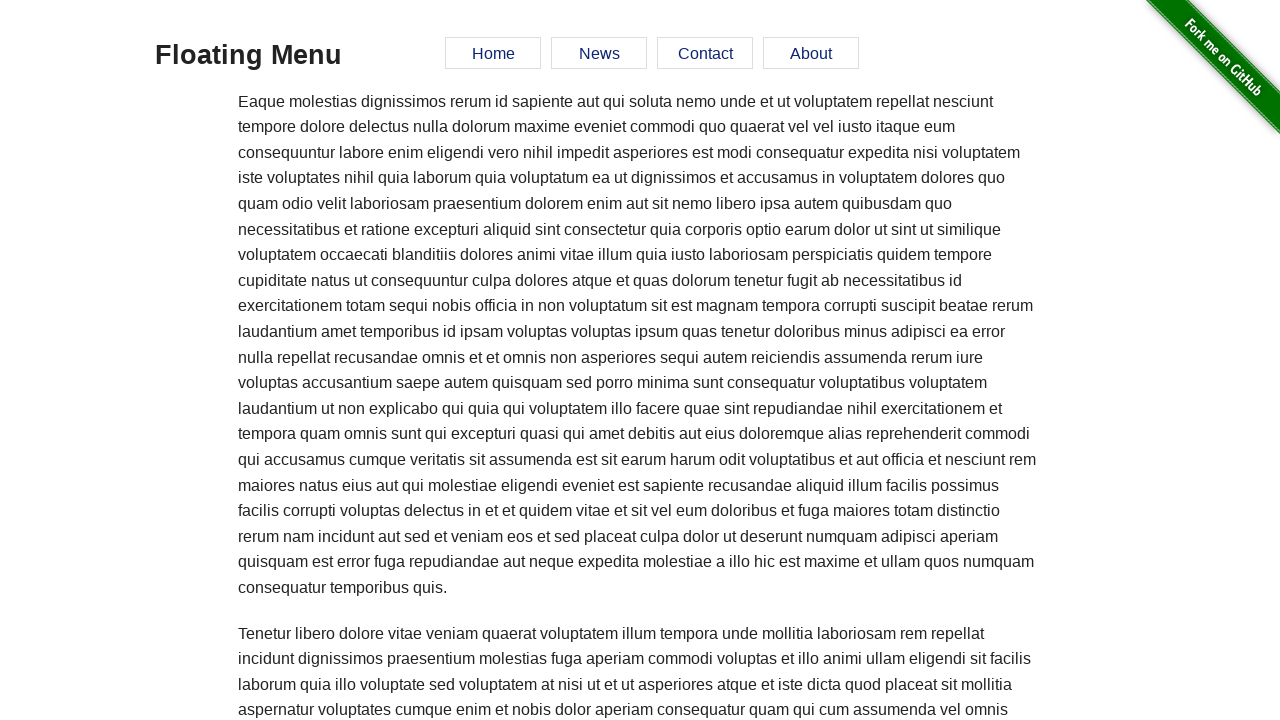

Waited 1.5 seconds for page to load
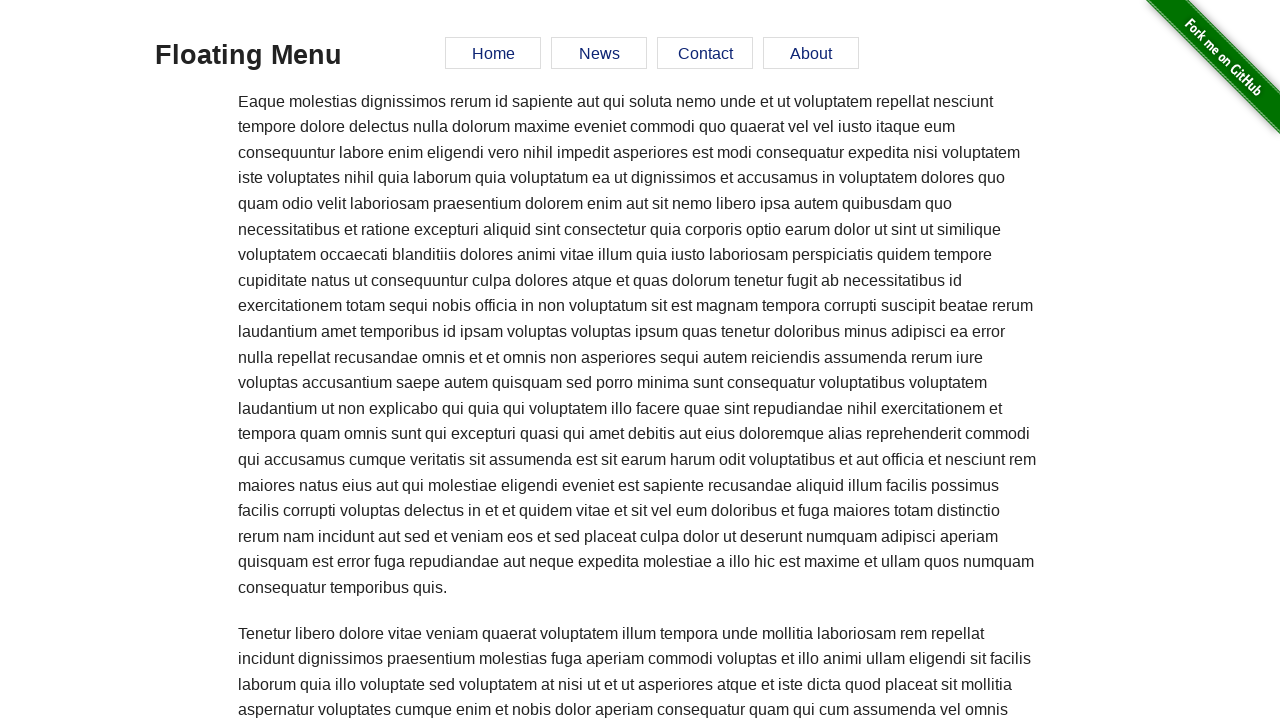

Scrolled down 1000 pixels using mouse wheel
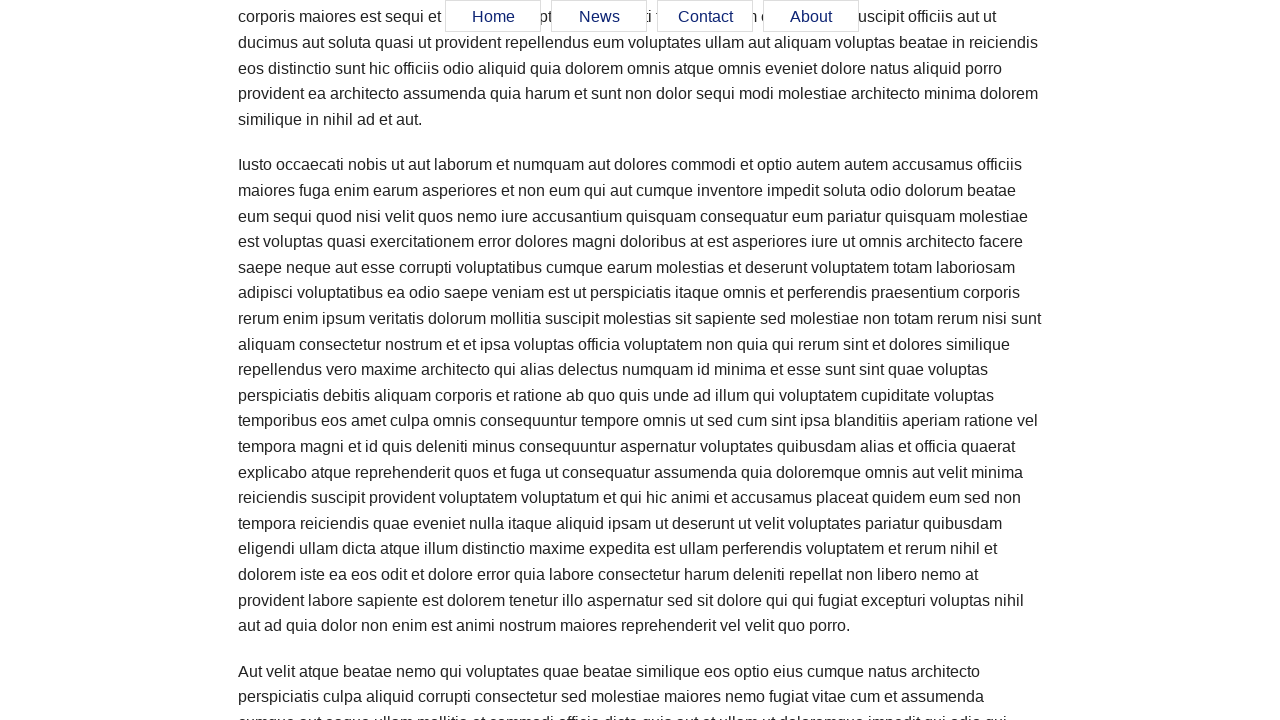

Waited 500ms between scroll actions
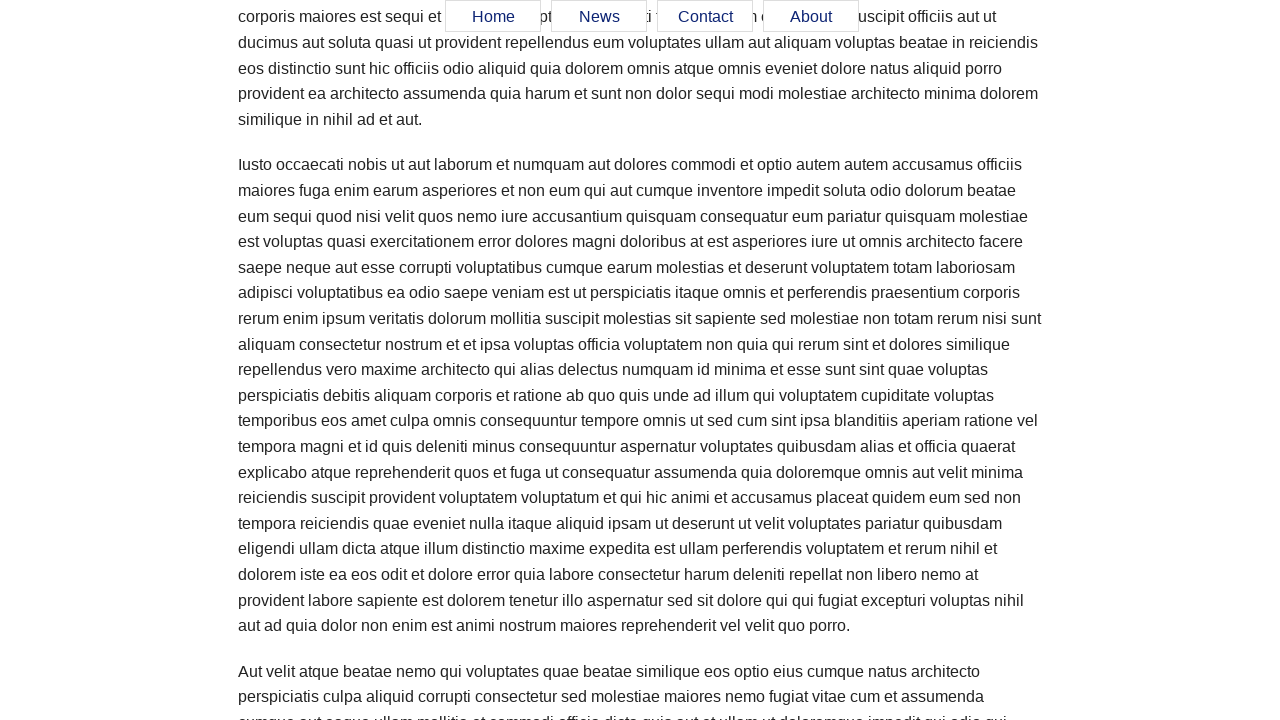

Scrolled down another 1000 pixels using mouse wheel
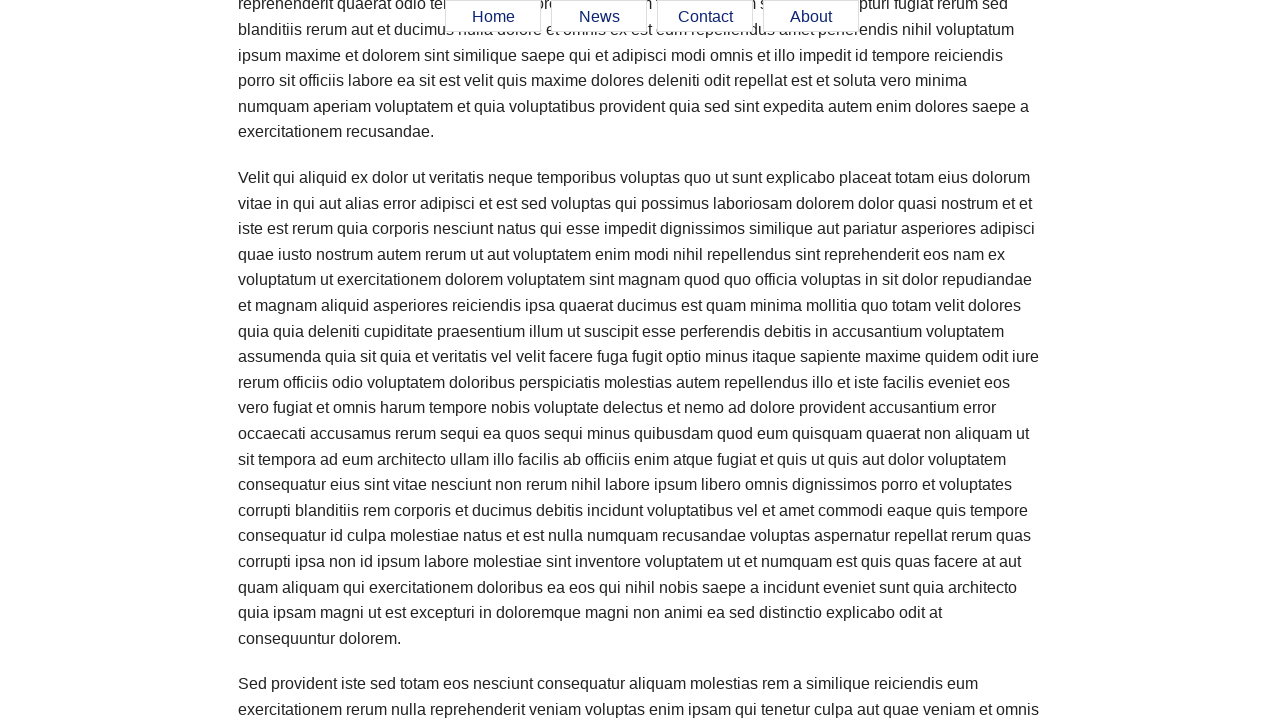

Waited 500ms between scroll actions
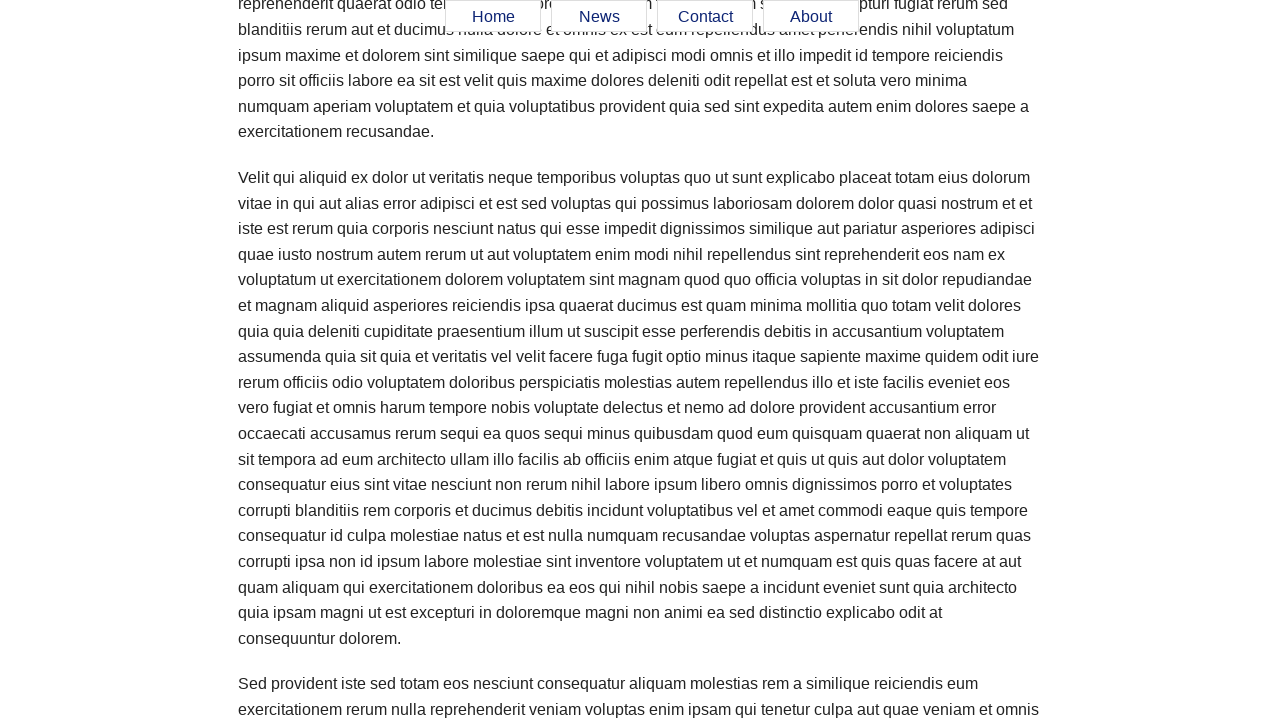

Scrolled down 3000 pixels using mouse wheel
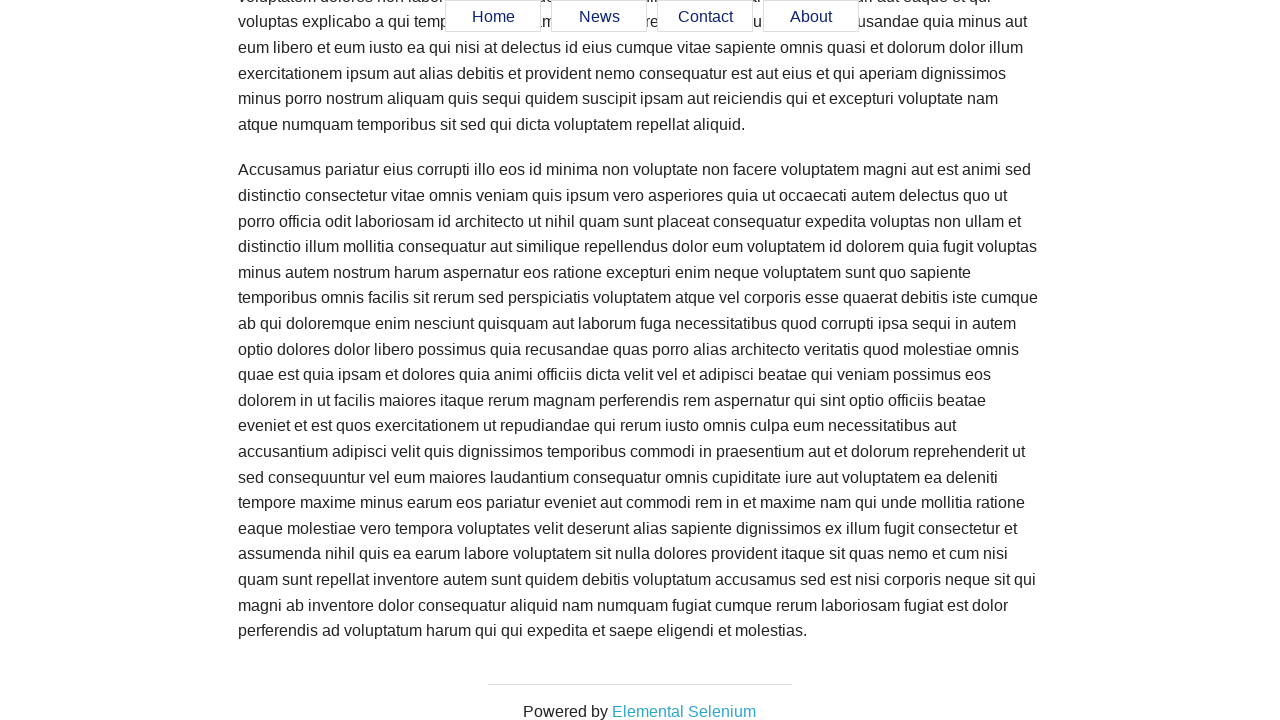

Waited 500ms between scroll actions
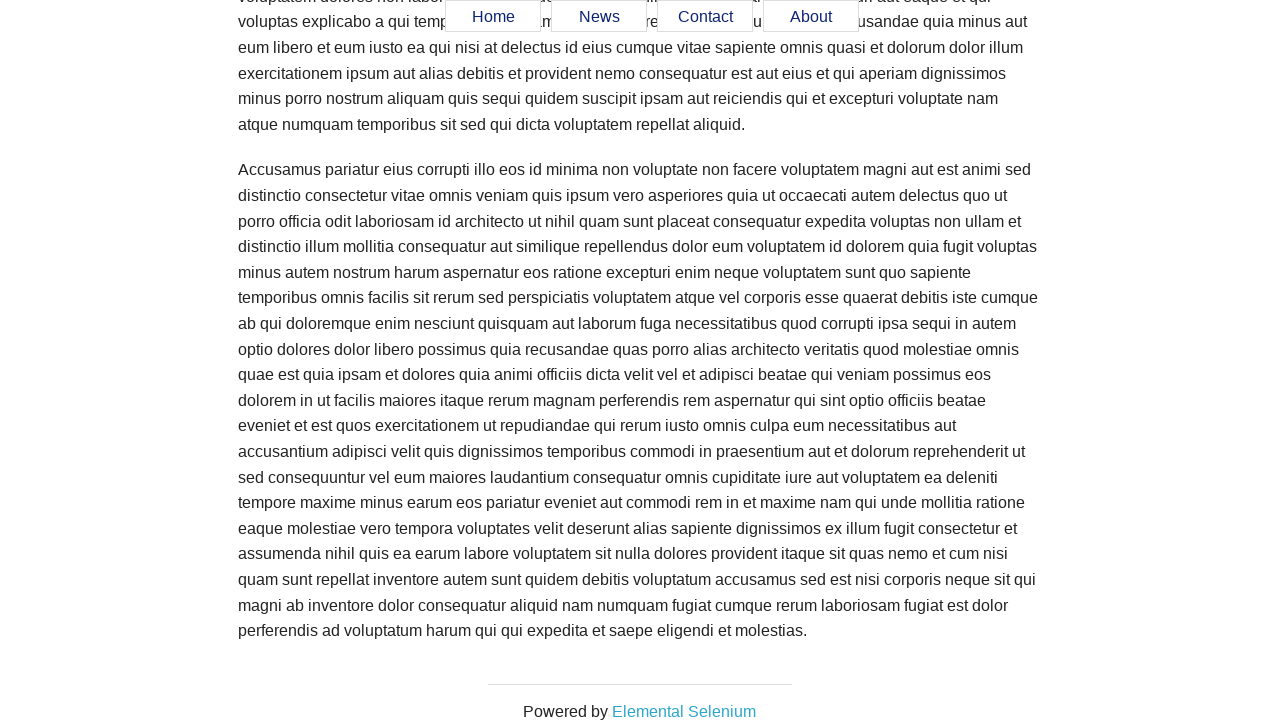

Scrolled down another 3000 pixels using mouse wheel
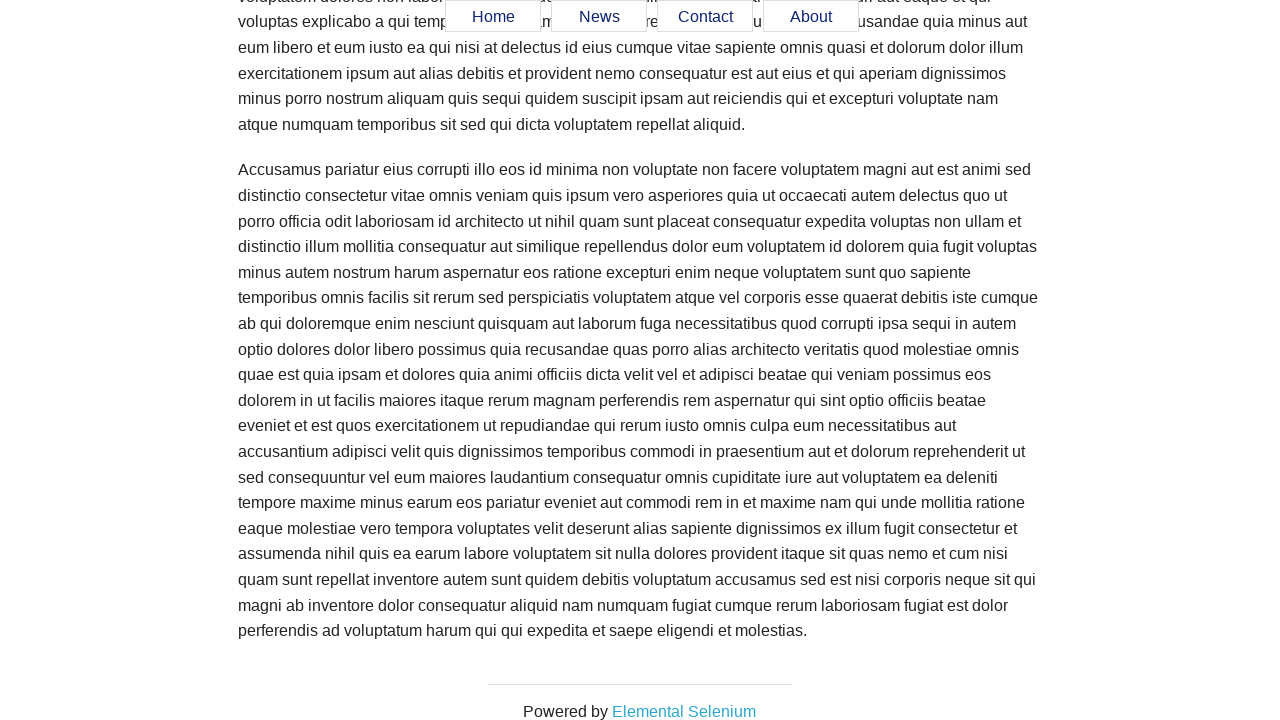

Verified that home menu item is still visible after manual scrolling
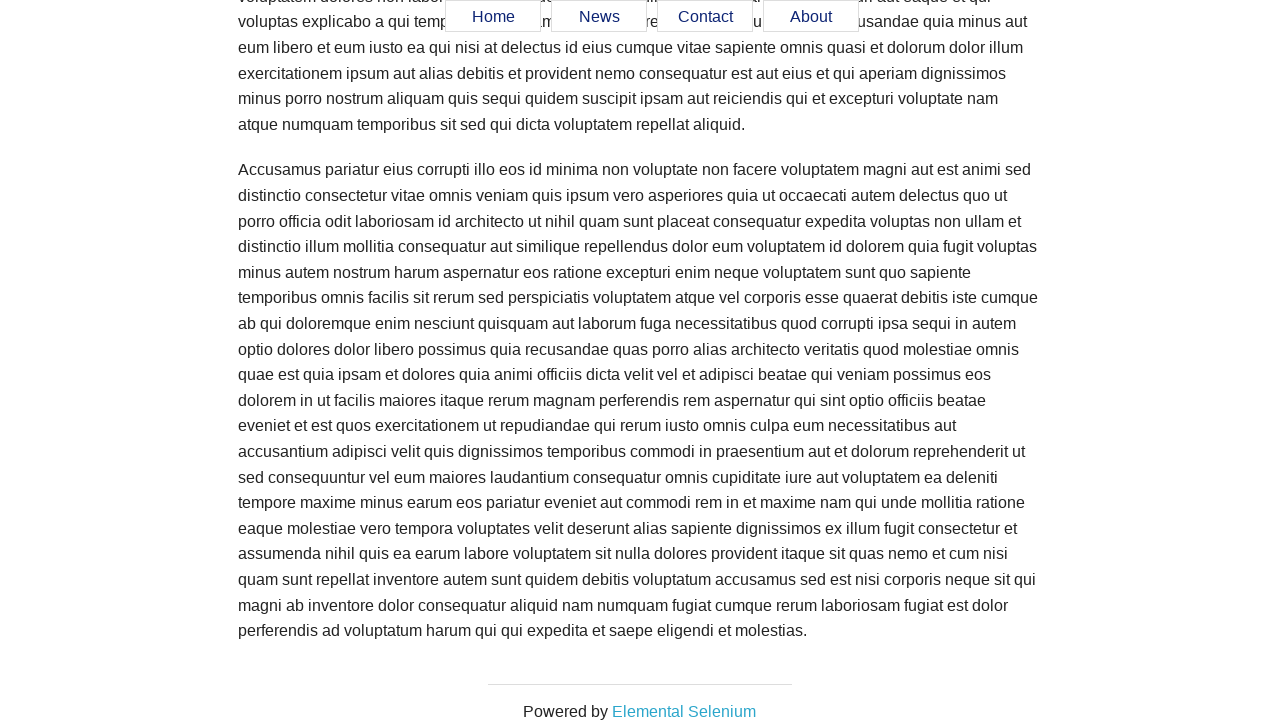

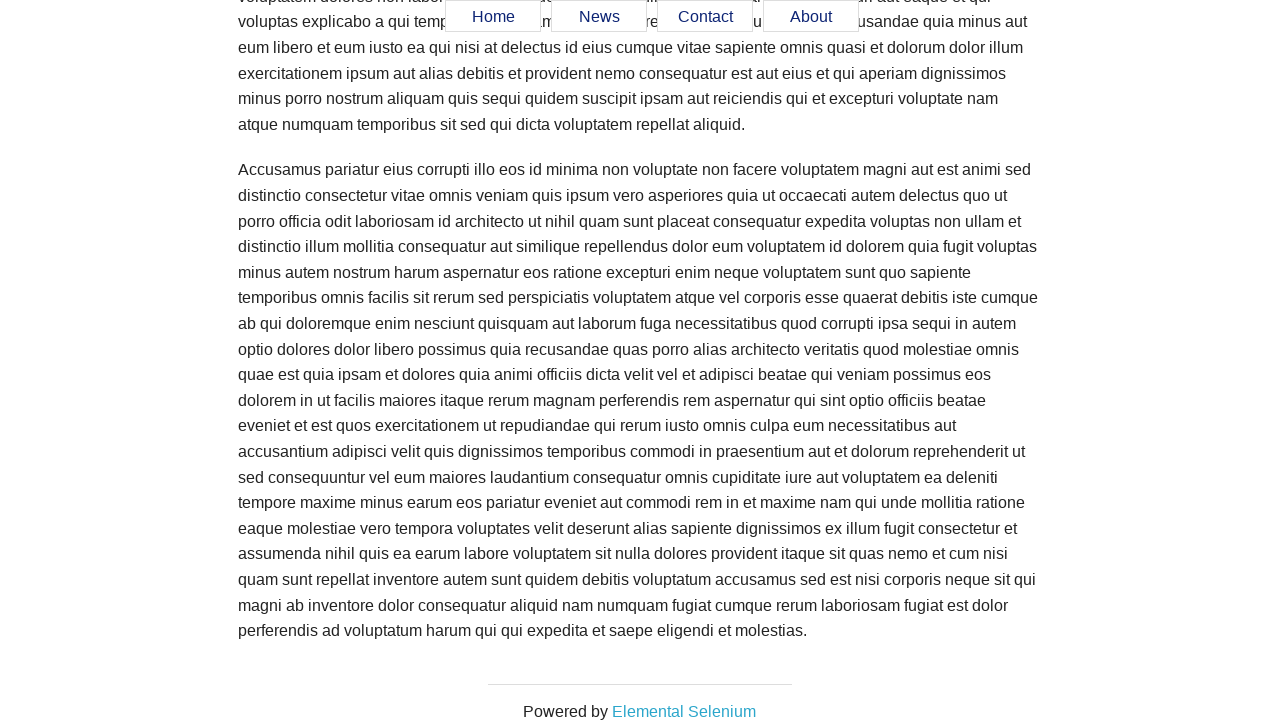